Clicks the CA Privacy Rights link on Target homepage footer

Starting URL: https://www.target.com

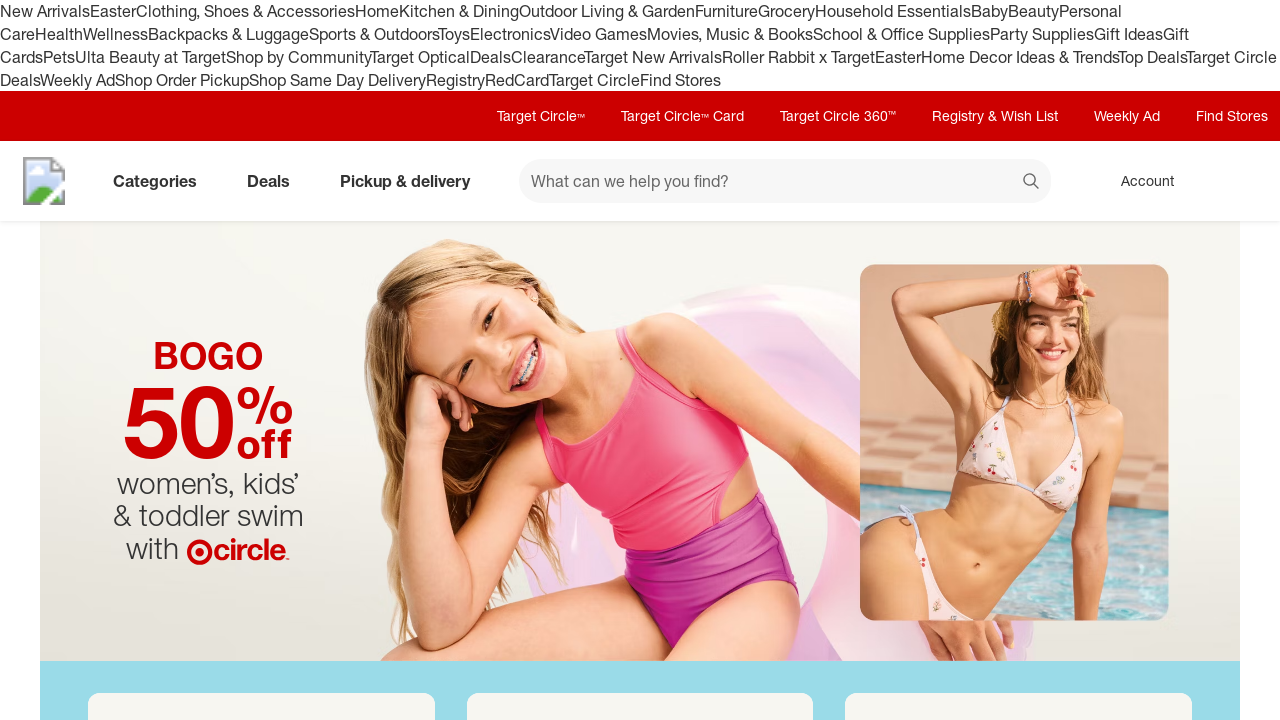

Clicked CA Privacy Rights link in Target homepage footer at (644, 708) on a:text('CA Privacy Rights')
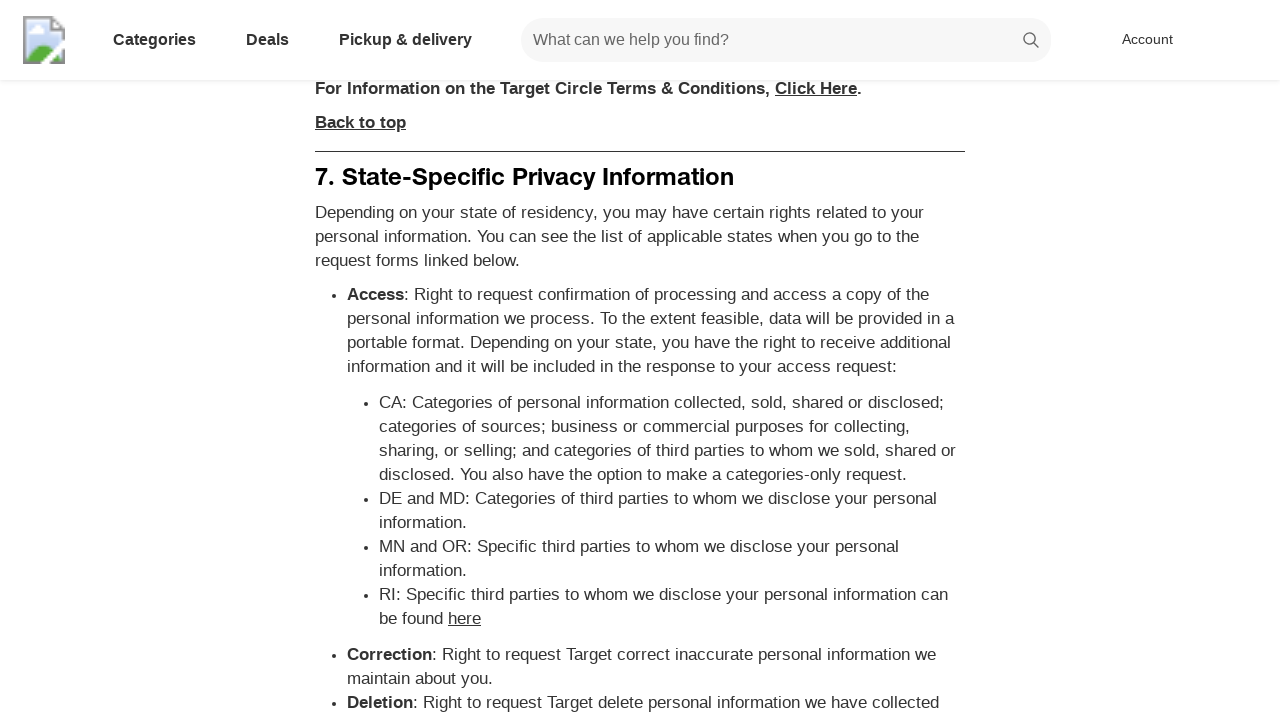

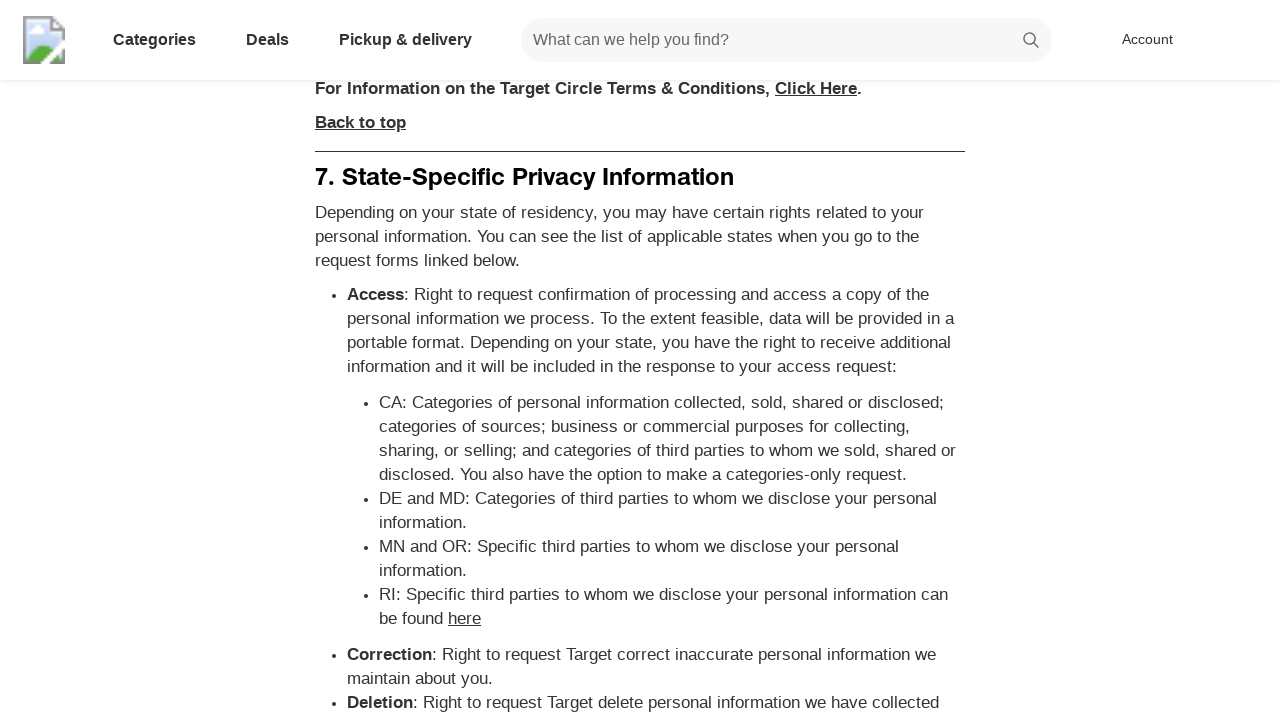